Tests double click functionality by double-clicking a button and verifying the resulting message text.

Starting URL: https://automationfc.github.io/basic-form/index.html

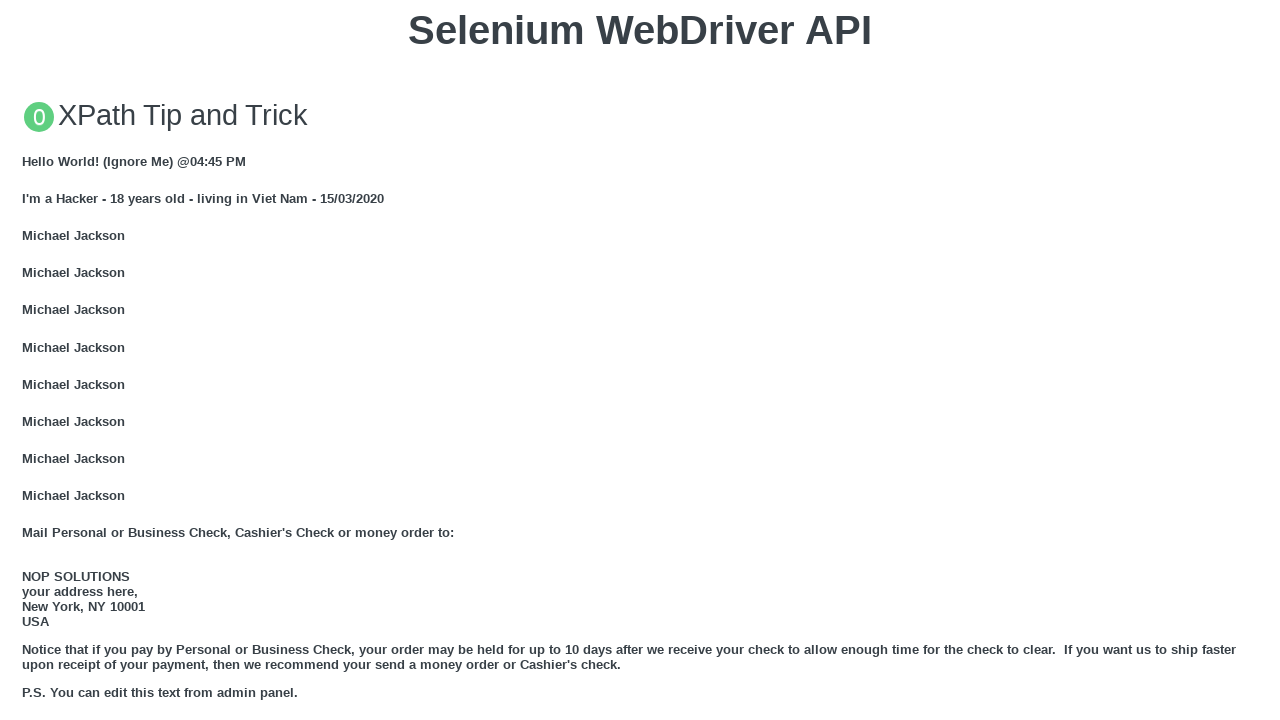

Double-clicked the 'Double click me' button at (640, 361) on xpath=//button[text()='Double click me']
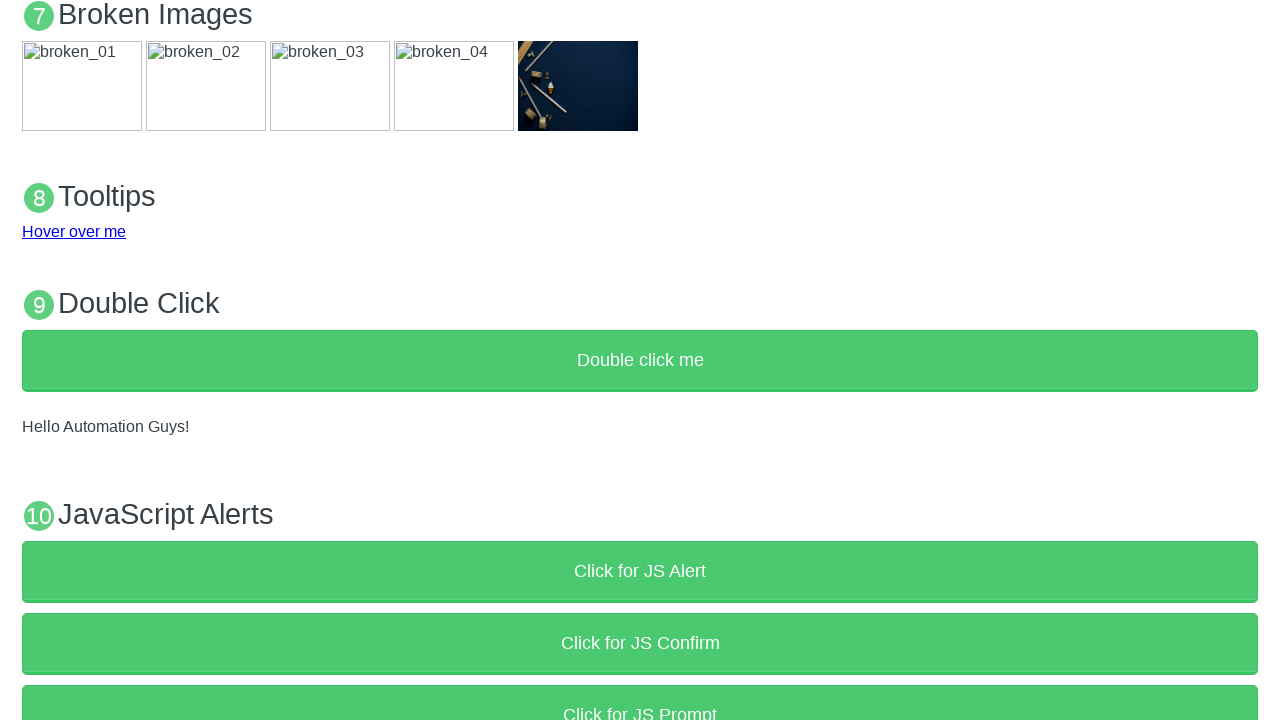

Demo message element appeared
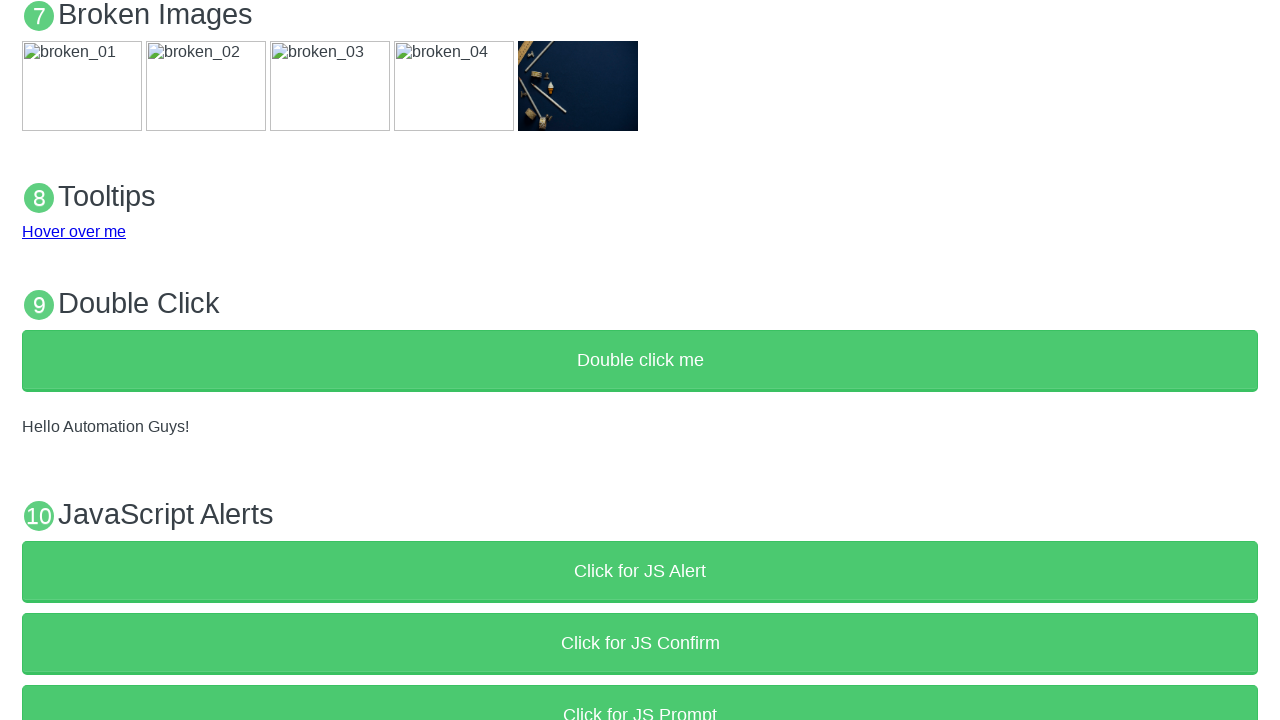

Retrieved demo message text
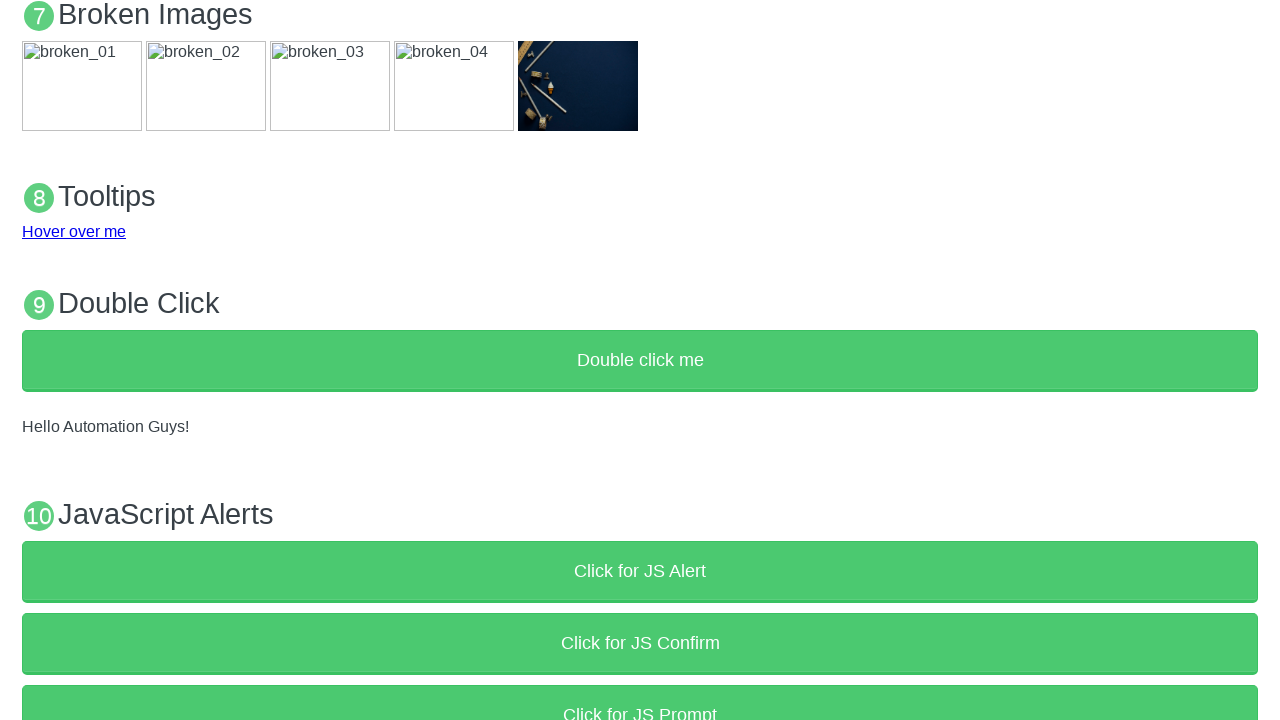

Verified demo message equals 'Hello Automation Guys!'
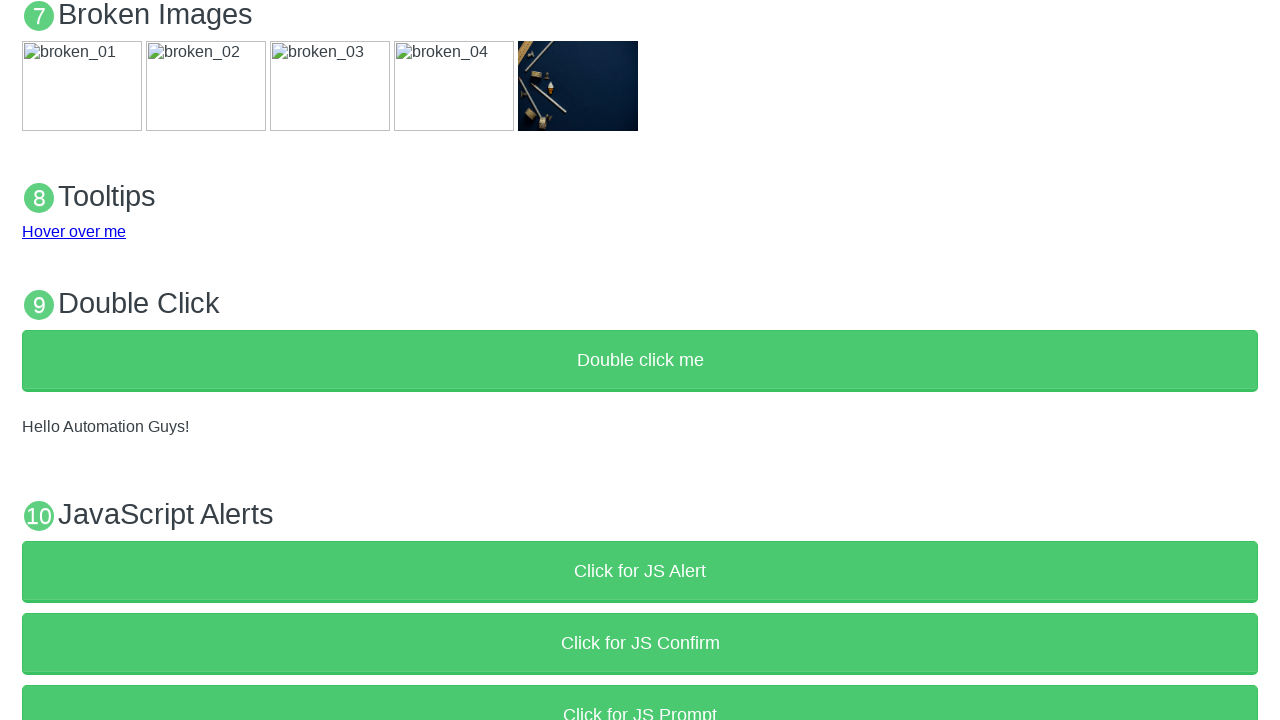

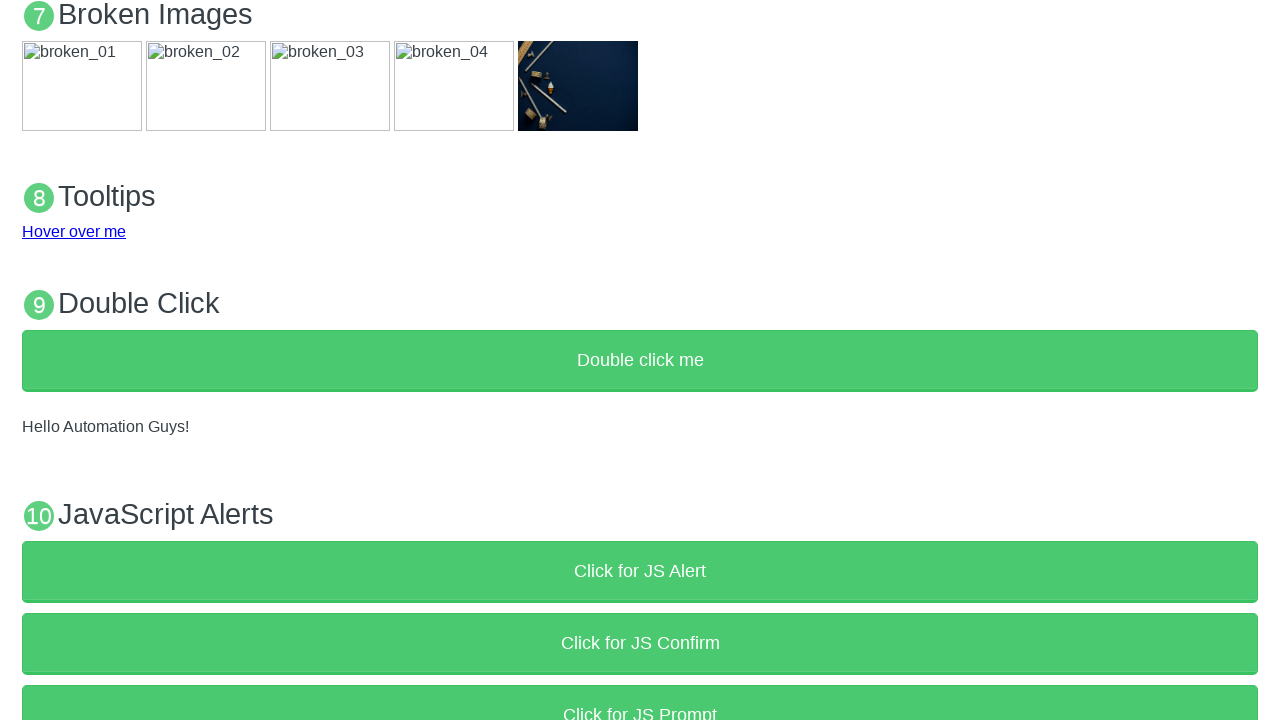